Tests that the first block is expanded by default on the JavaScript Algorithms super block page for unauthenticated users, then verifies the same behavior on the A2 English course page.

Starting URL: https://www.freecodecamp.org/learn/javascript-algorithms-and-data-structures-v8/

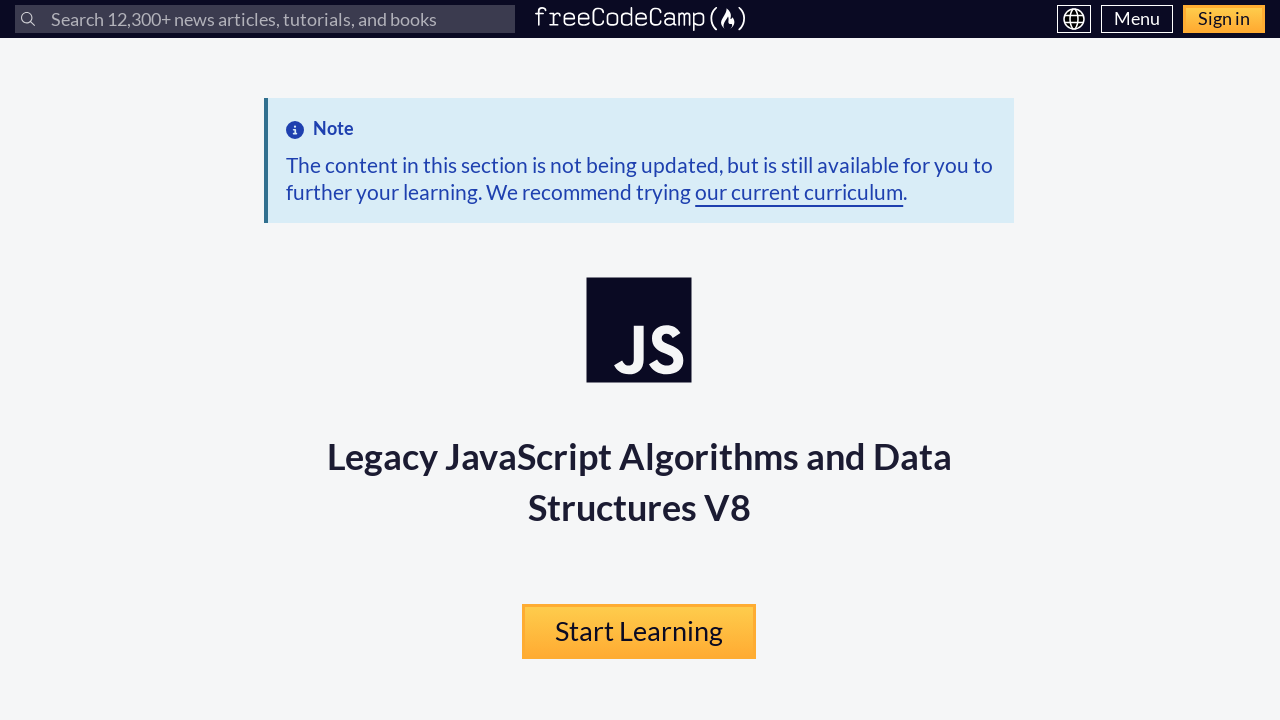

Waited for expandable block button to load on JS Algorithms page
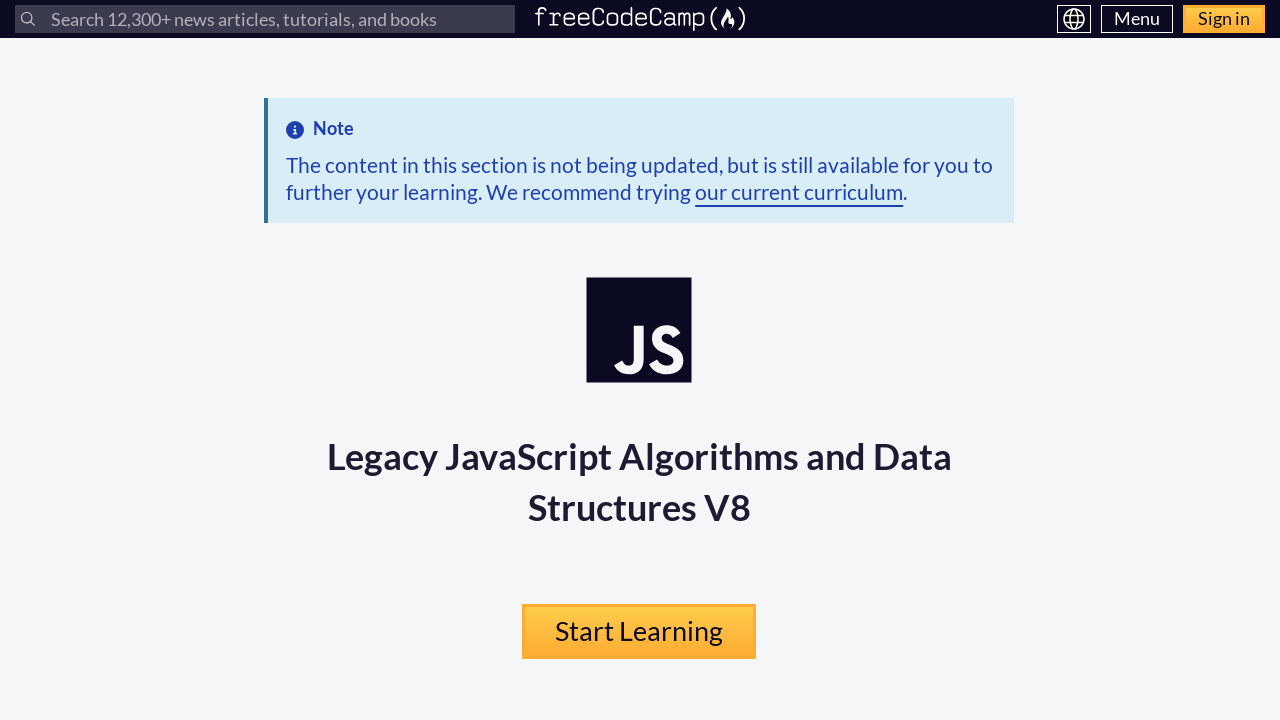

Located first block button 'Learn Introductory JavaScript by Building a Pyramid Generator'
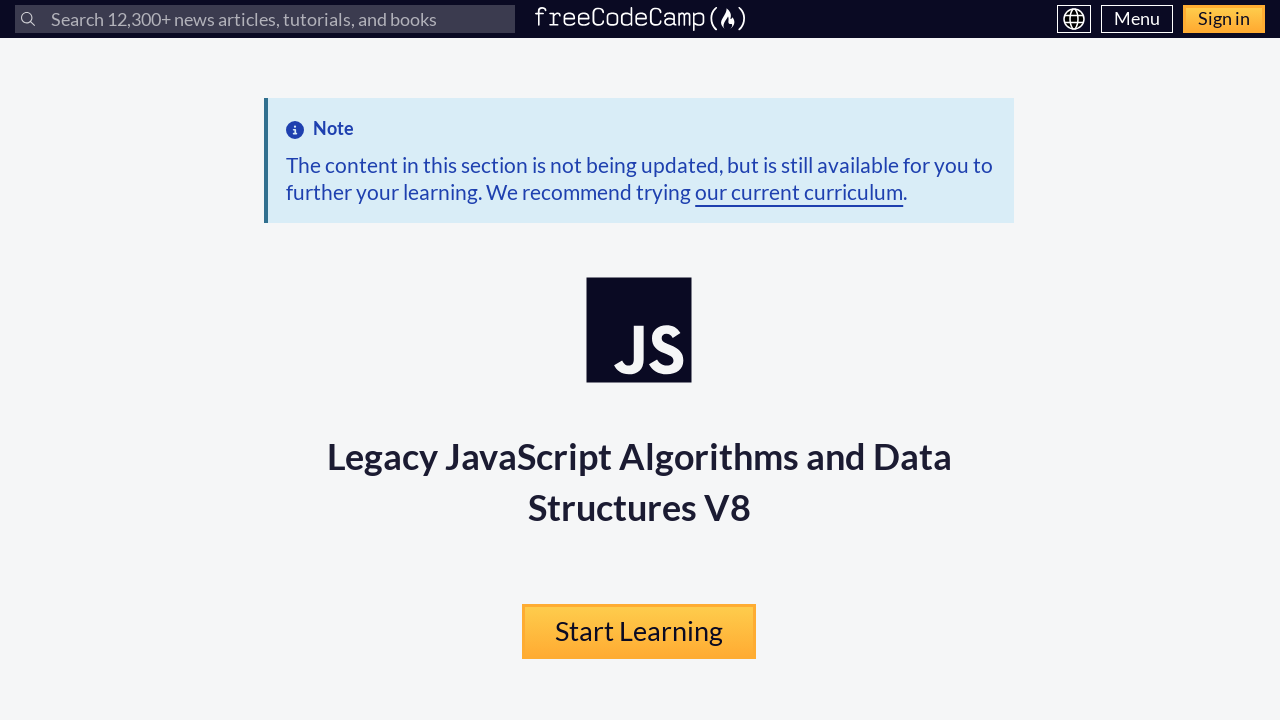

Verified first block is expanded on JS Algorithms page (aria-expanded='true')
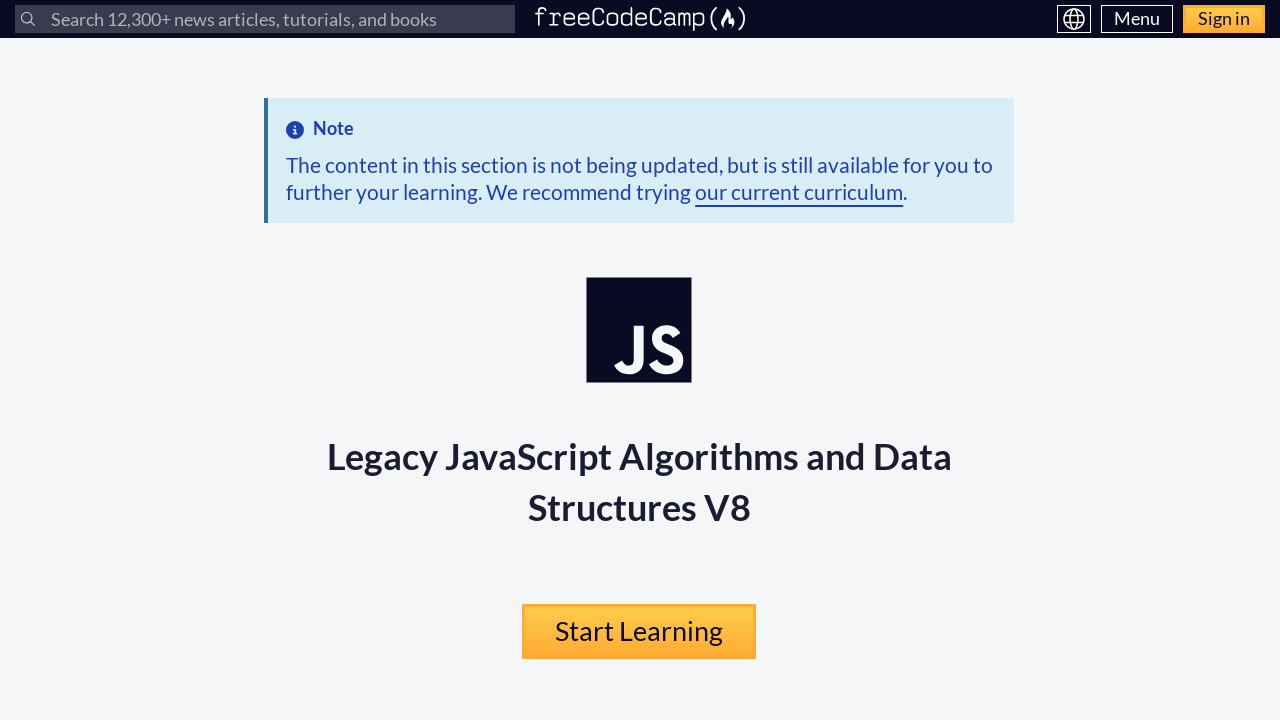

Navigated to A2 English for Developers course page
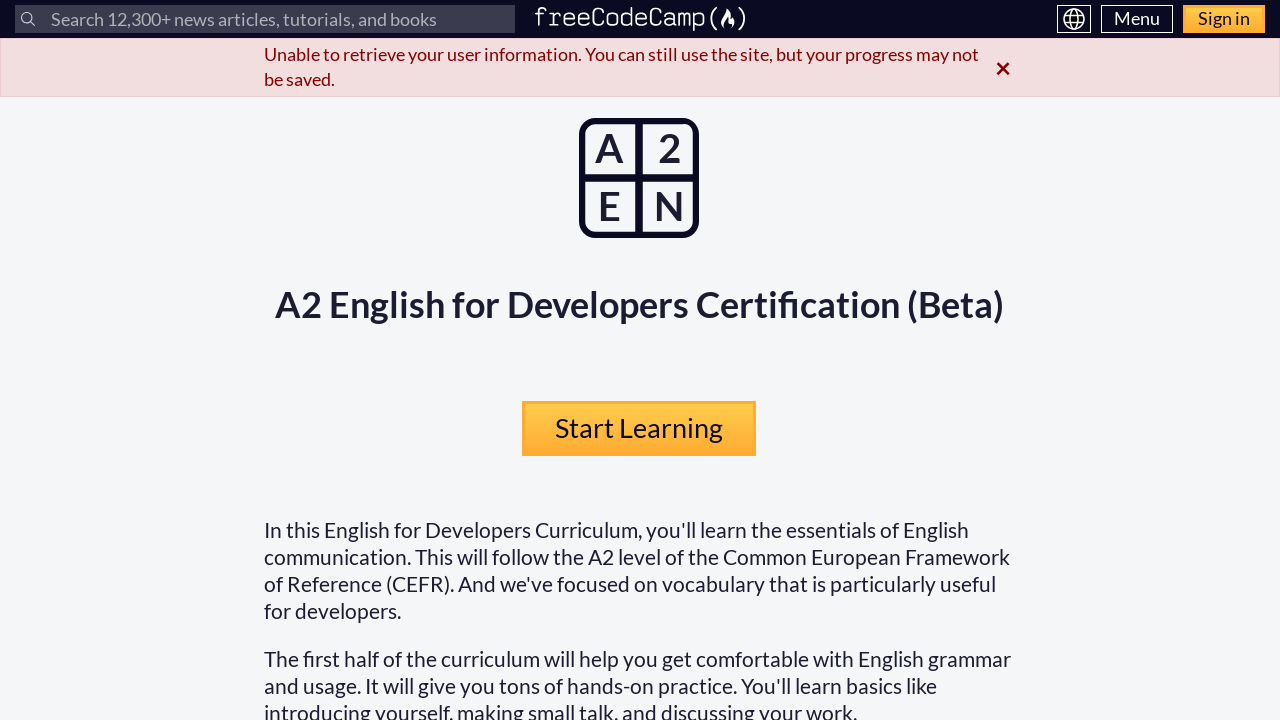

Waited for expandable block button to load on A2 English page
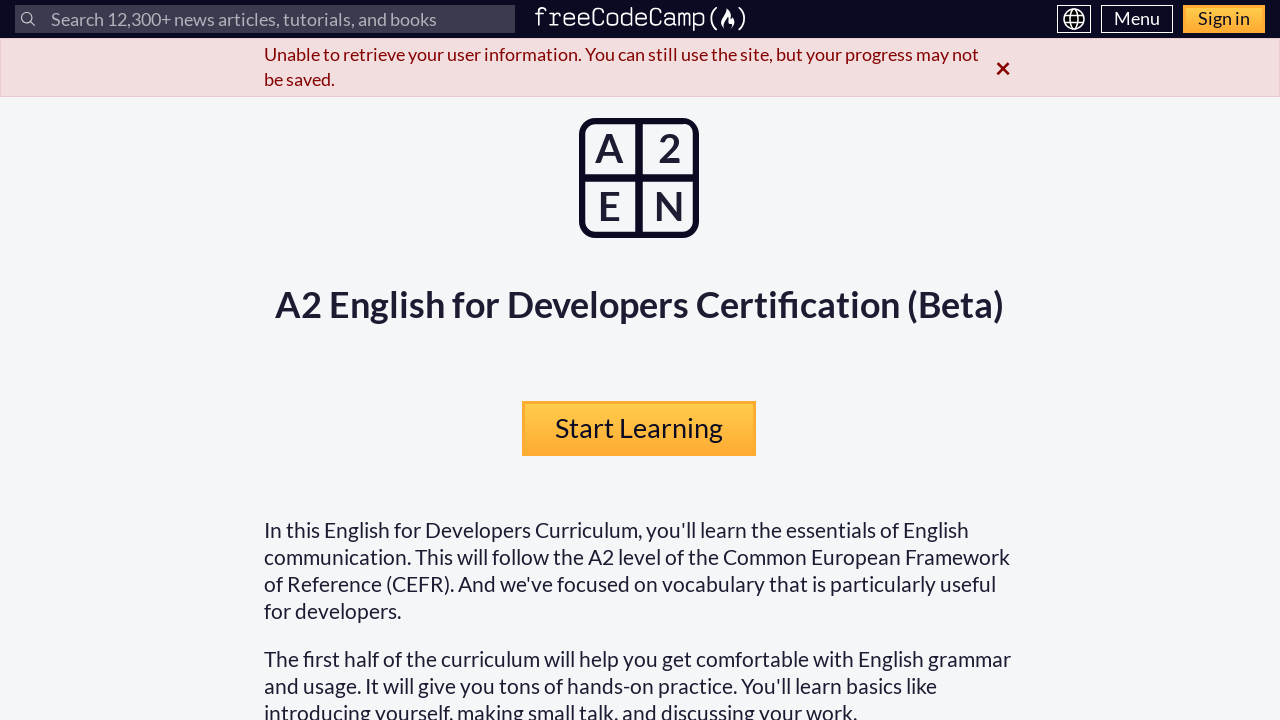

Located first block button 'Learn Greetings in your First Day at the Office'
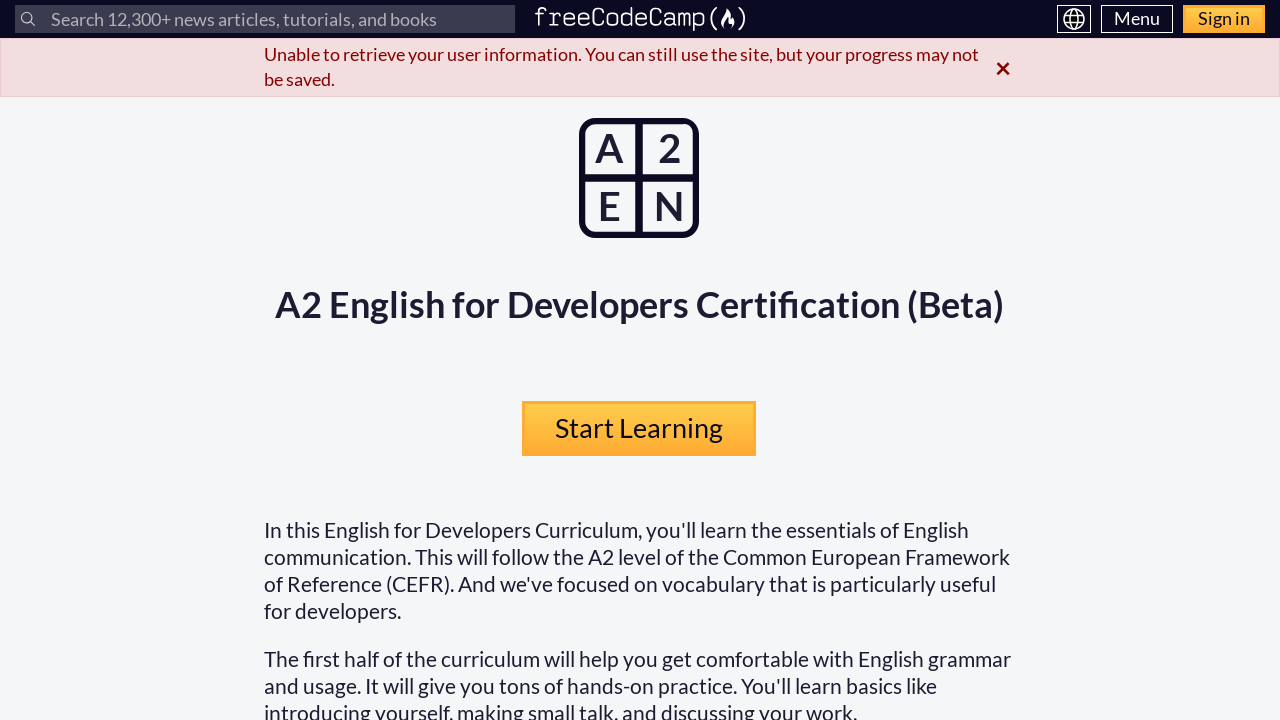

Verified first block is expanded on A2 English page (aria-expanded='true')
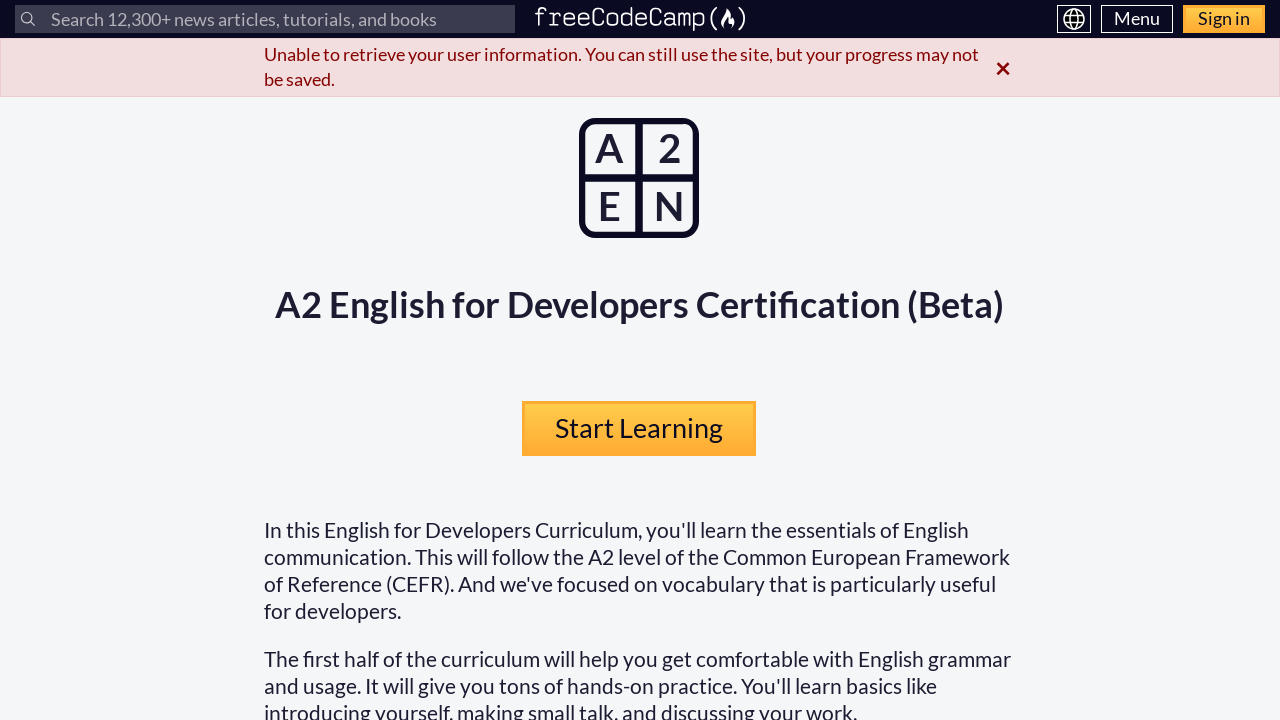

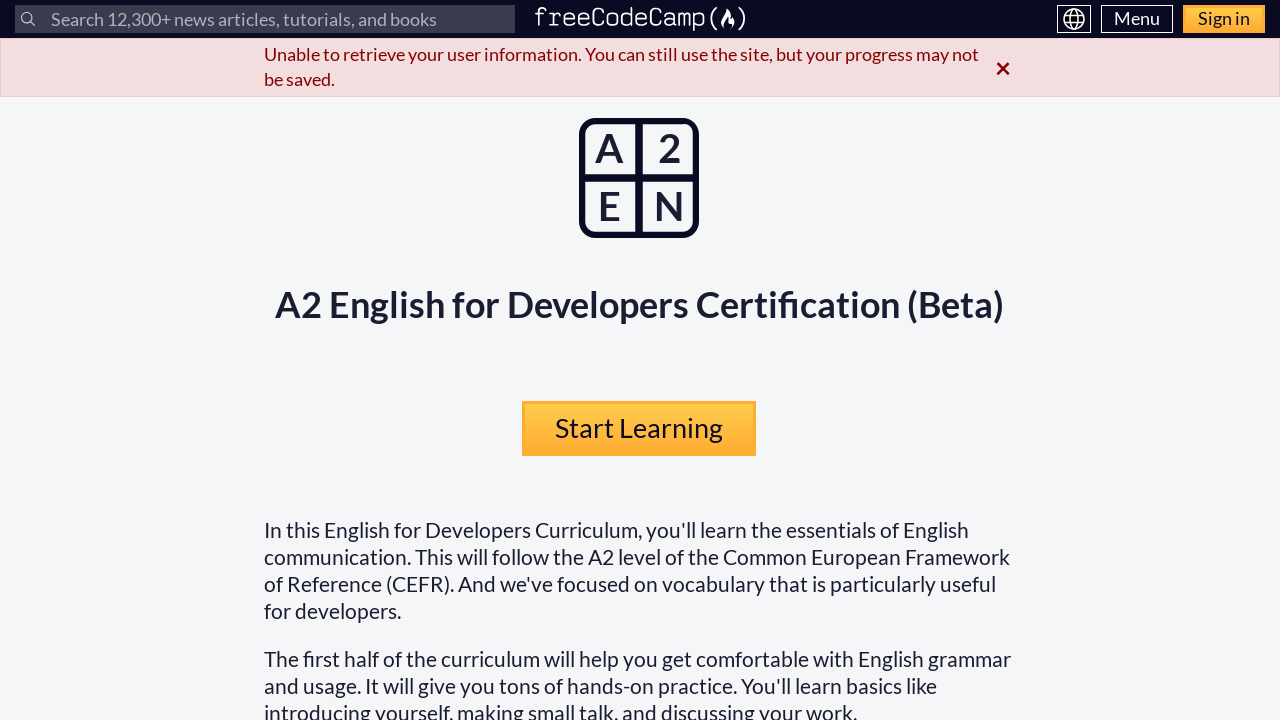